Tests radio button selection and autocomplete field on a practice automation page by selecting a radio button and entering text in an autocomplete field

Starting URL: https://rahulshettyacademy.com/AutomationPractice/

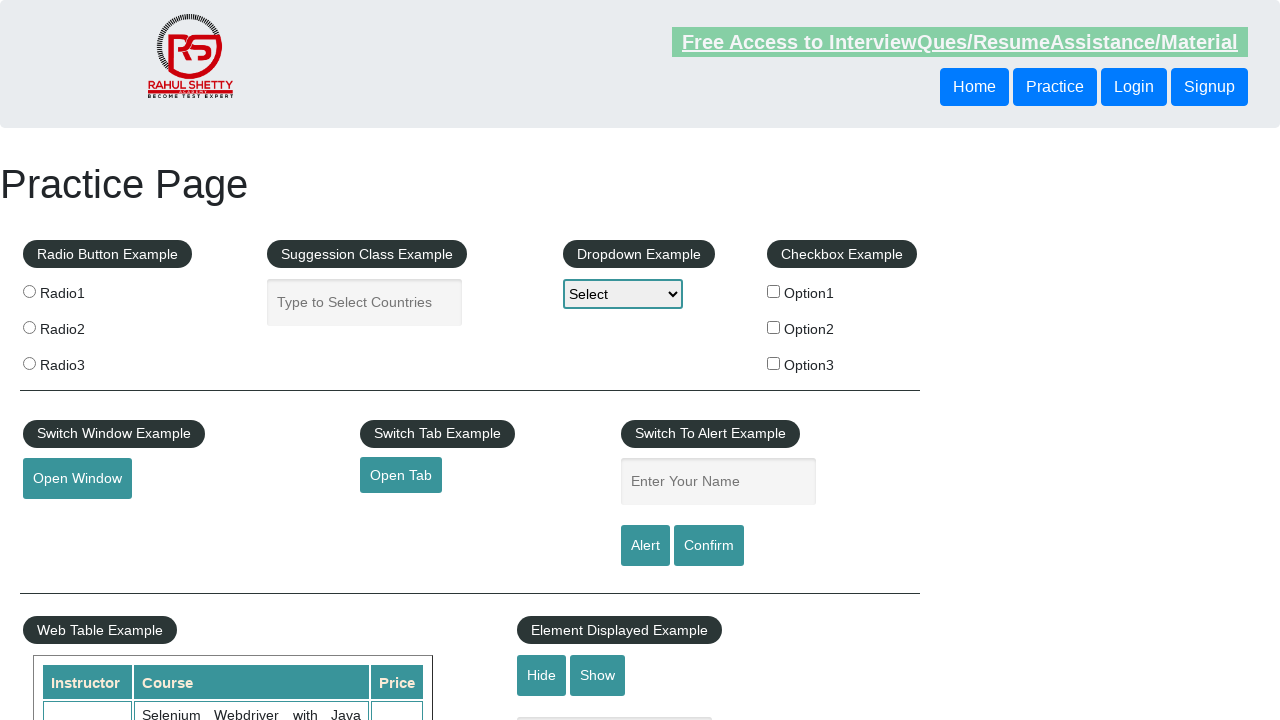

Navigated to automation practice page
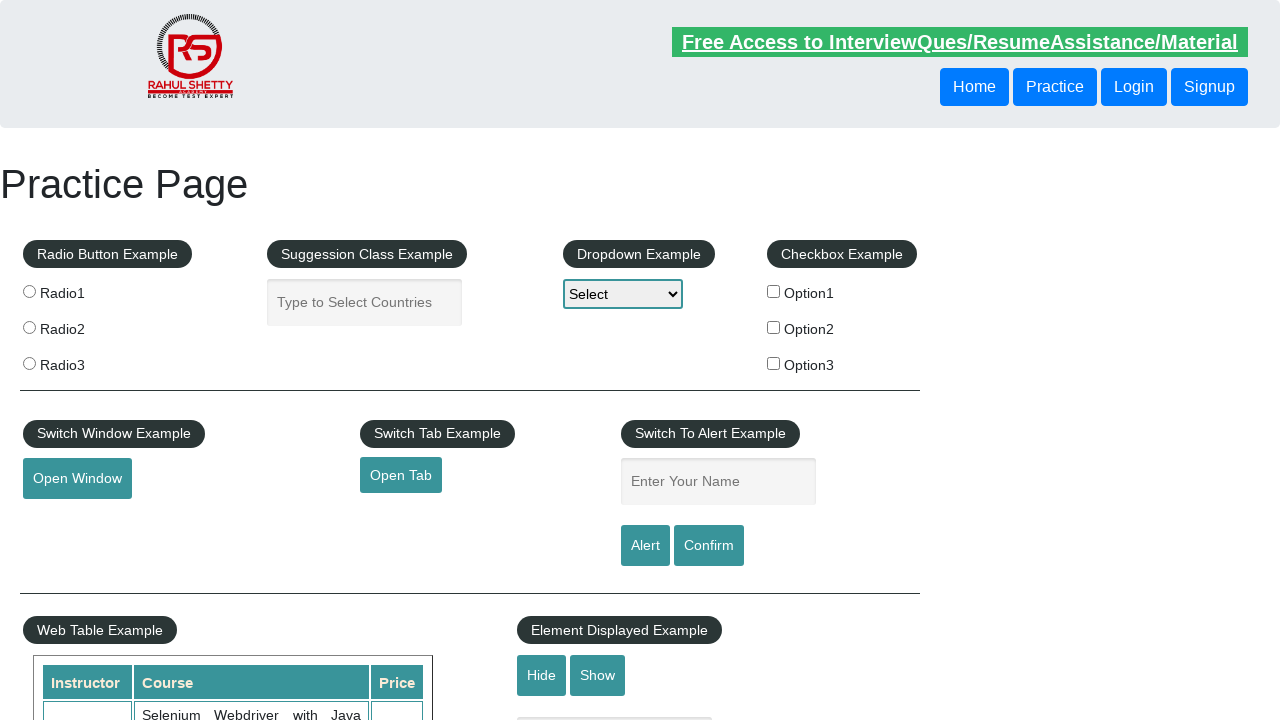

Selected the second radio button at (29, 327) on input[value='radio2']
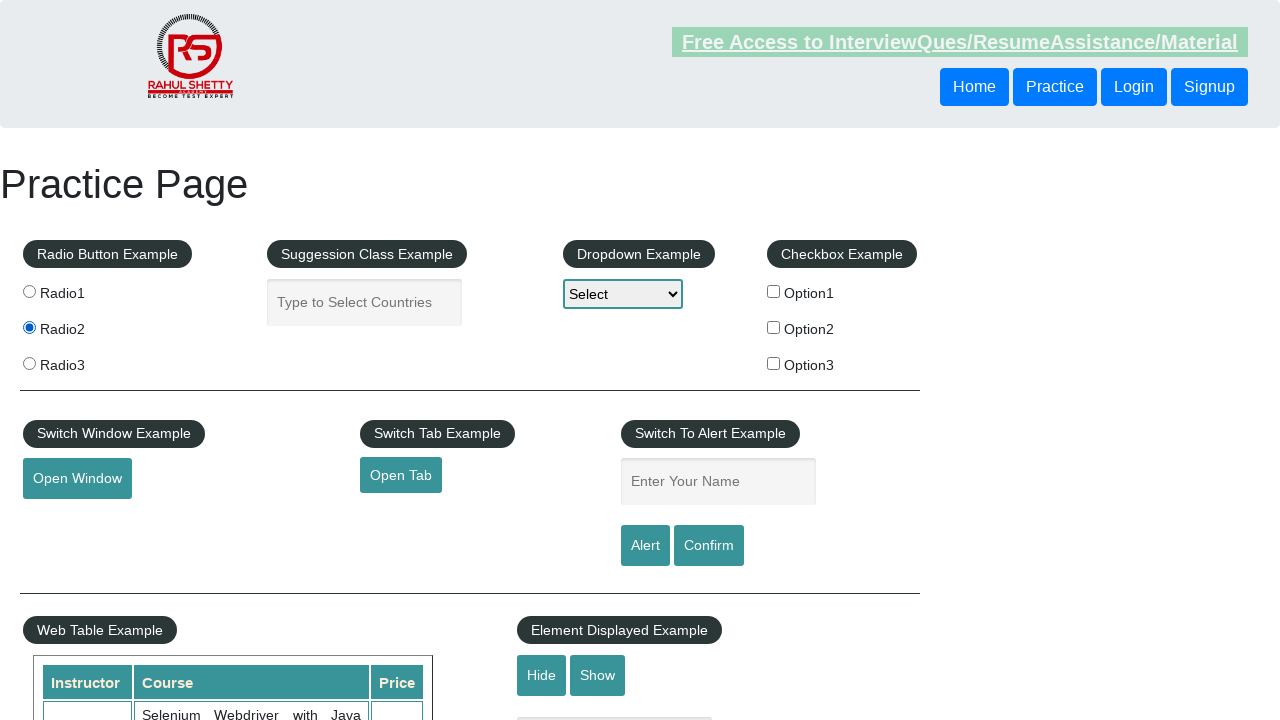

Entered 'indi' in the autocomplete field on #autocomplete
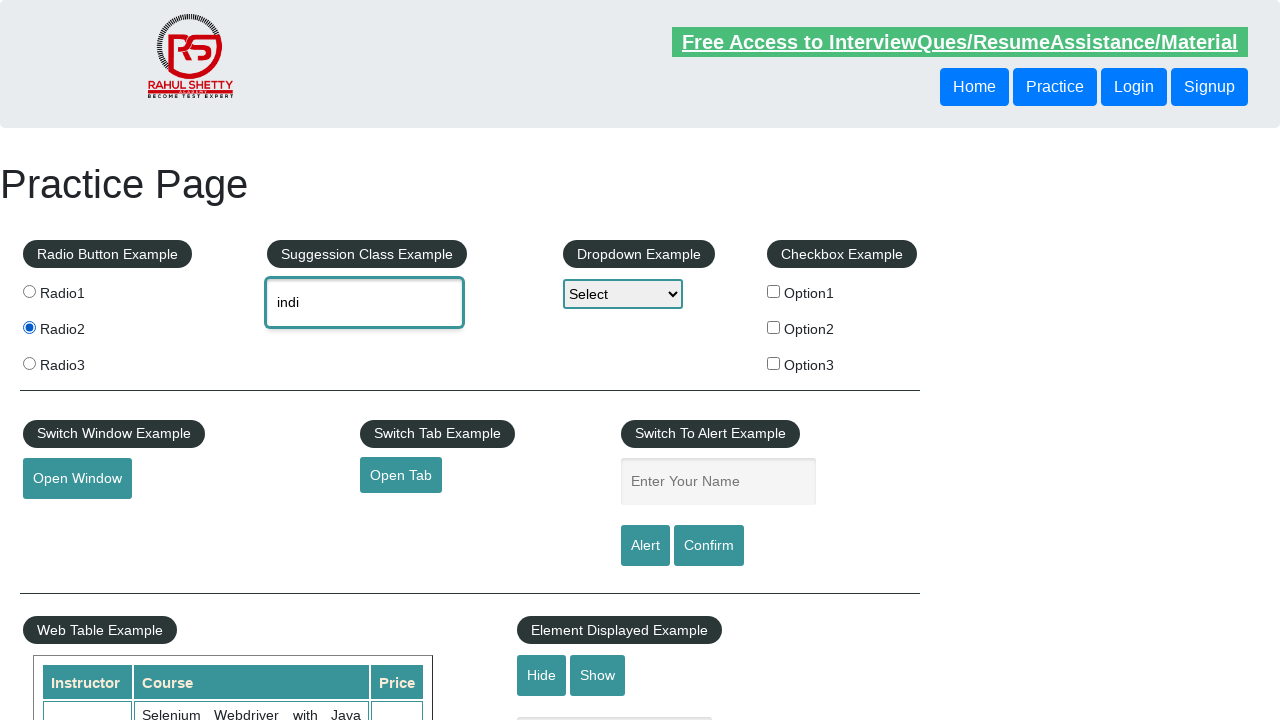

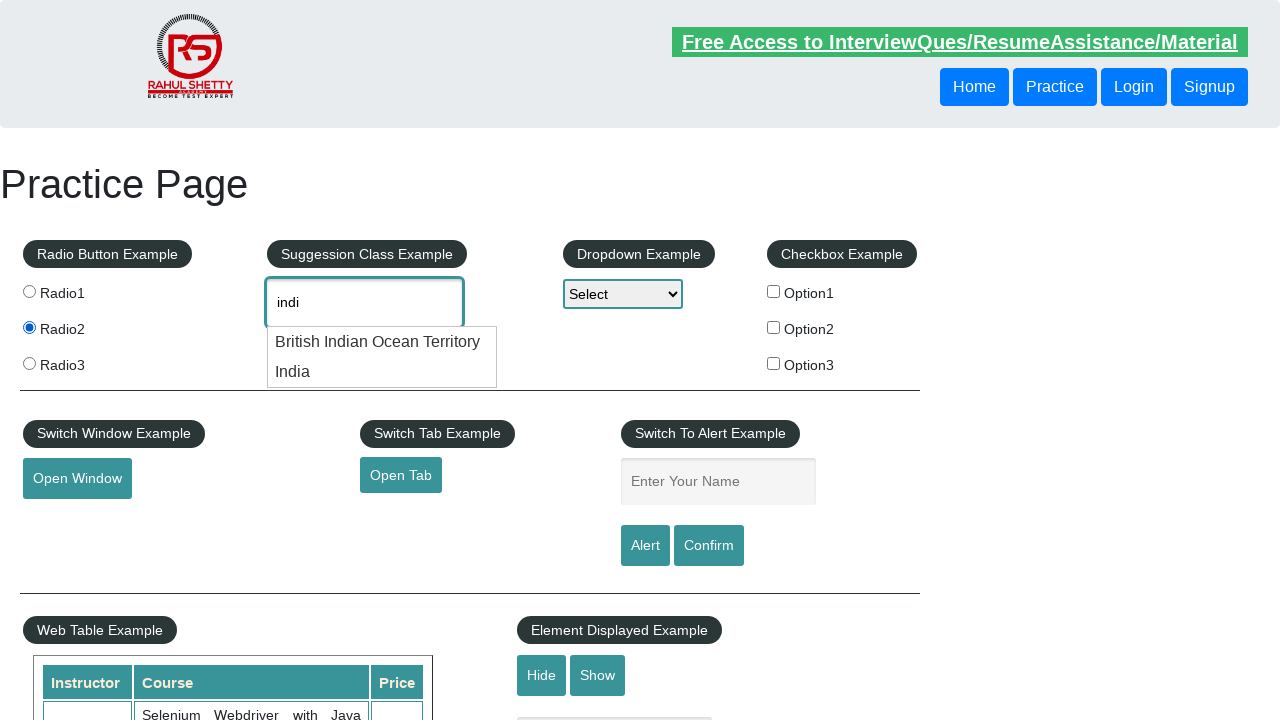